Tests Shadow DOM interaction by clicking a button inside a shadow root element and verifying that an image becomes displayed within the shadow DOM.

Starting URL: https://keybooks.ro/events_calendar/

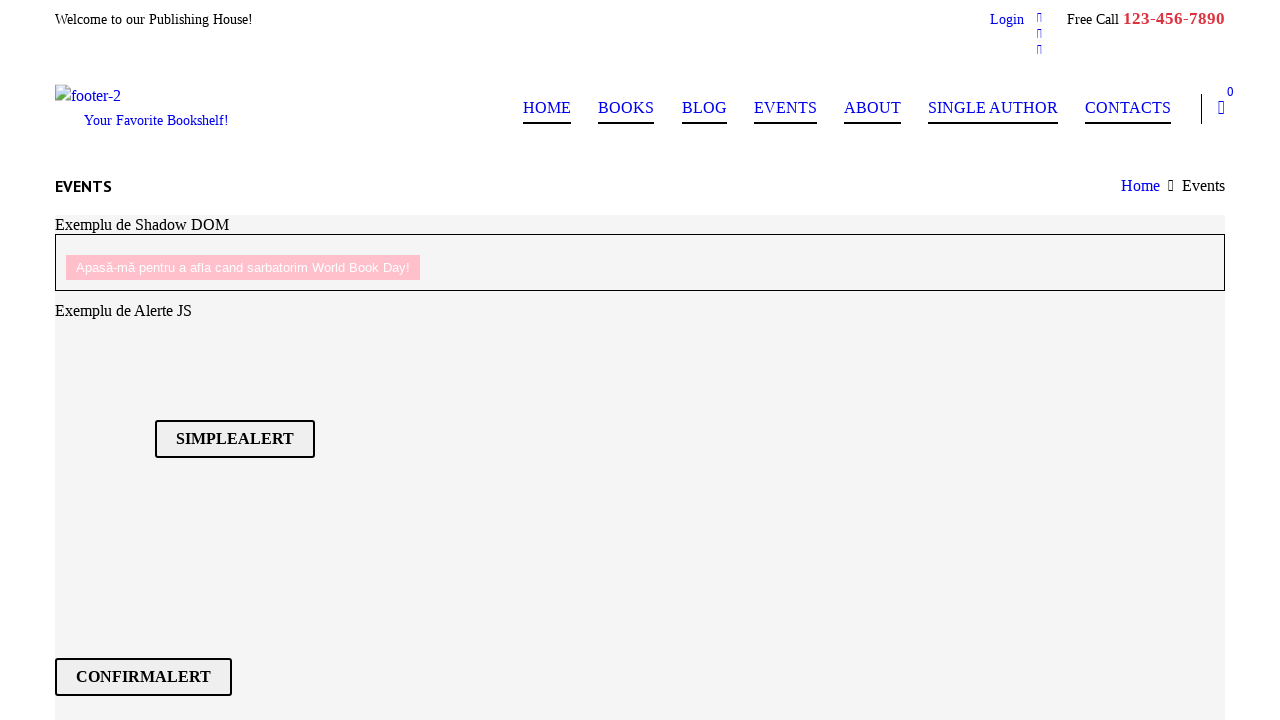

Waited 3 seconds for page to load
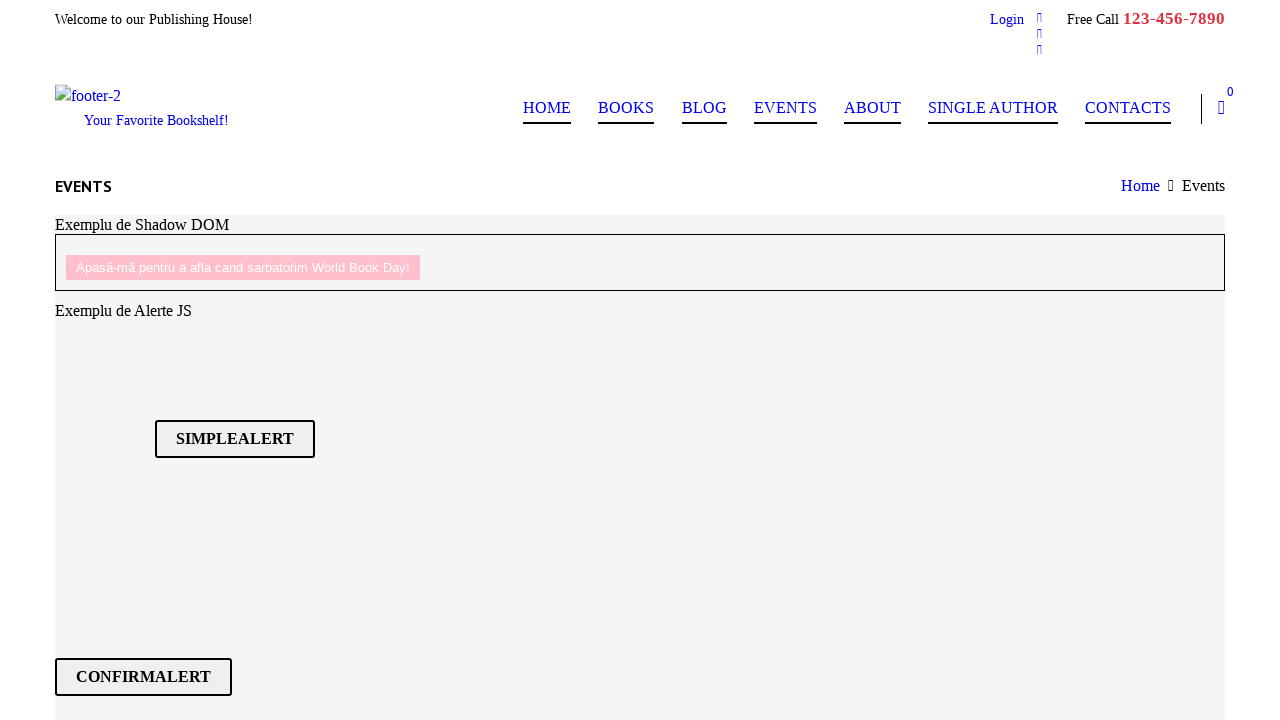

Located shadow host element with ID 'shadow-host'
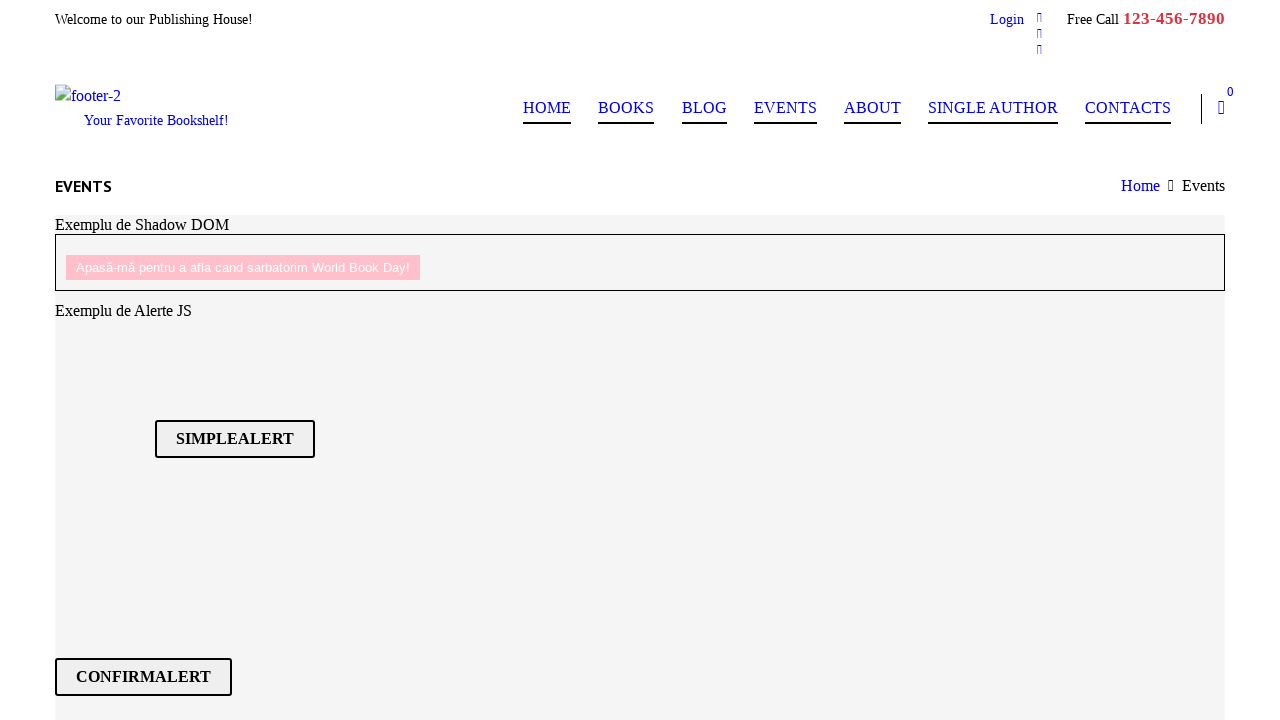

Clicked button inside shadow DOM element at (243, 267) on #shadow-host >> div.shadow-element > button
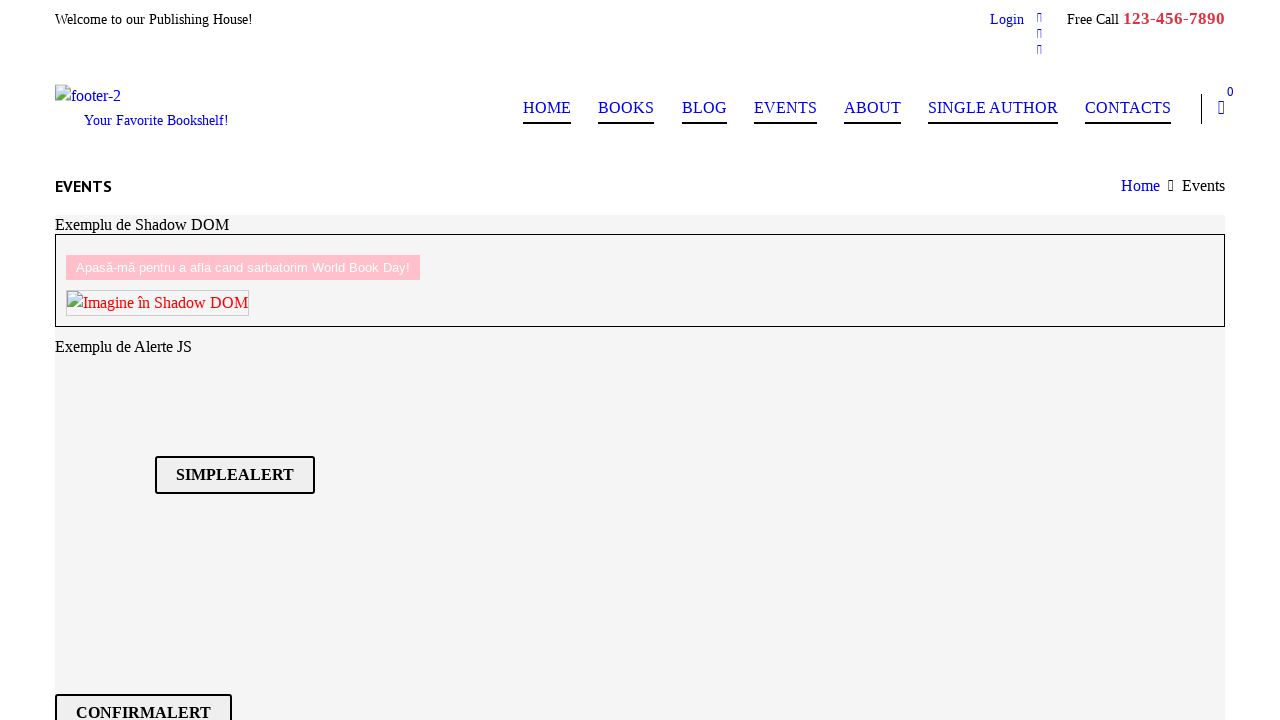

Located book image element inside shadow DOM
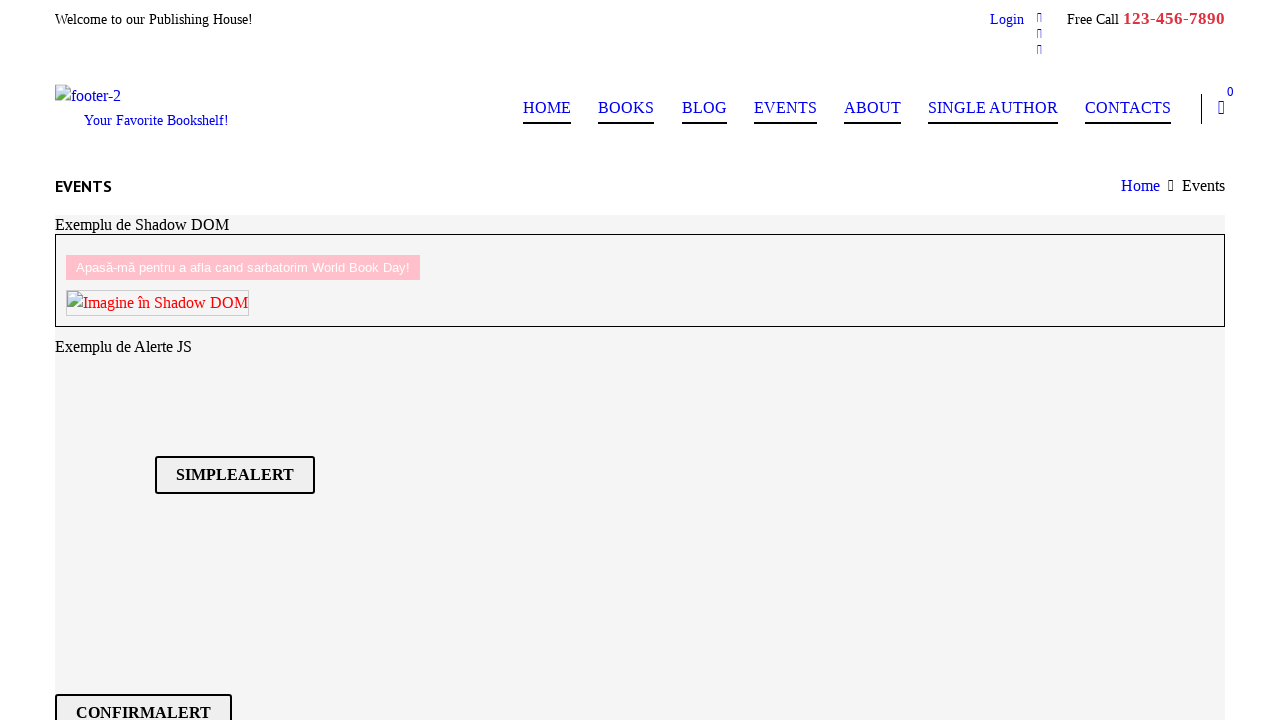

Waited for book image to become visible
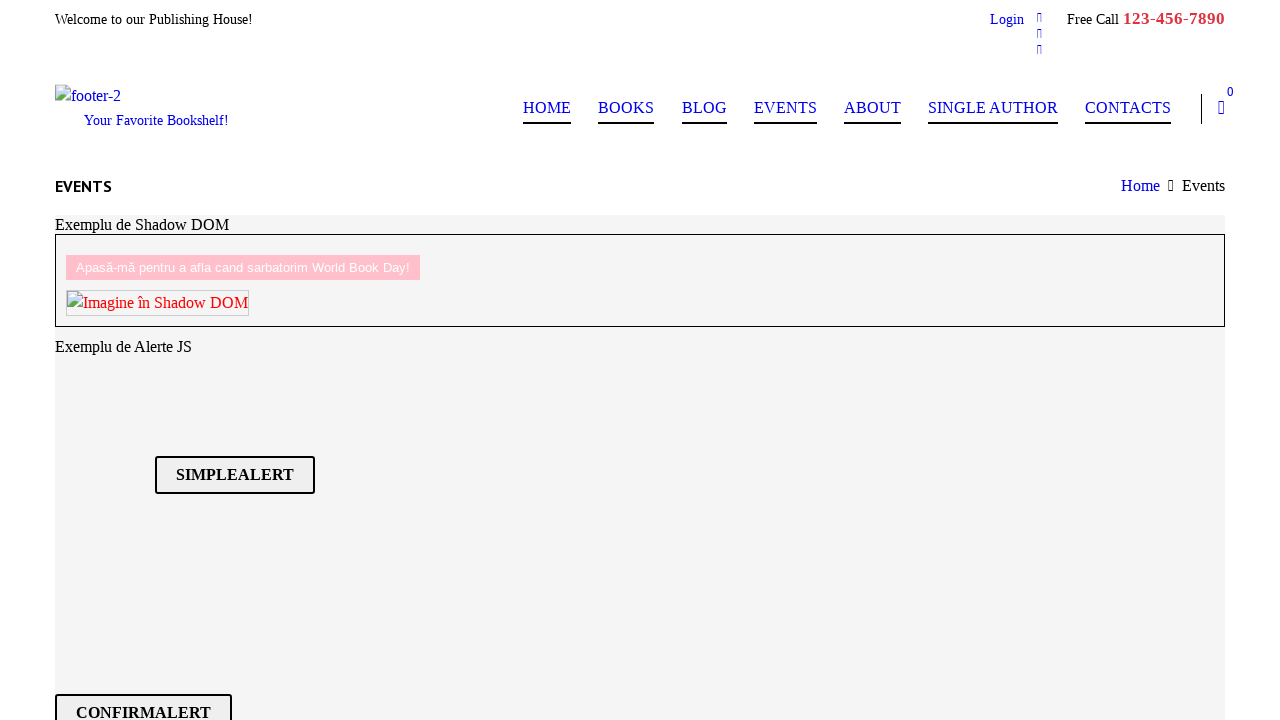

Verified that book picture is displayed in shadow DOM
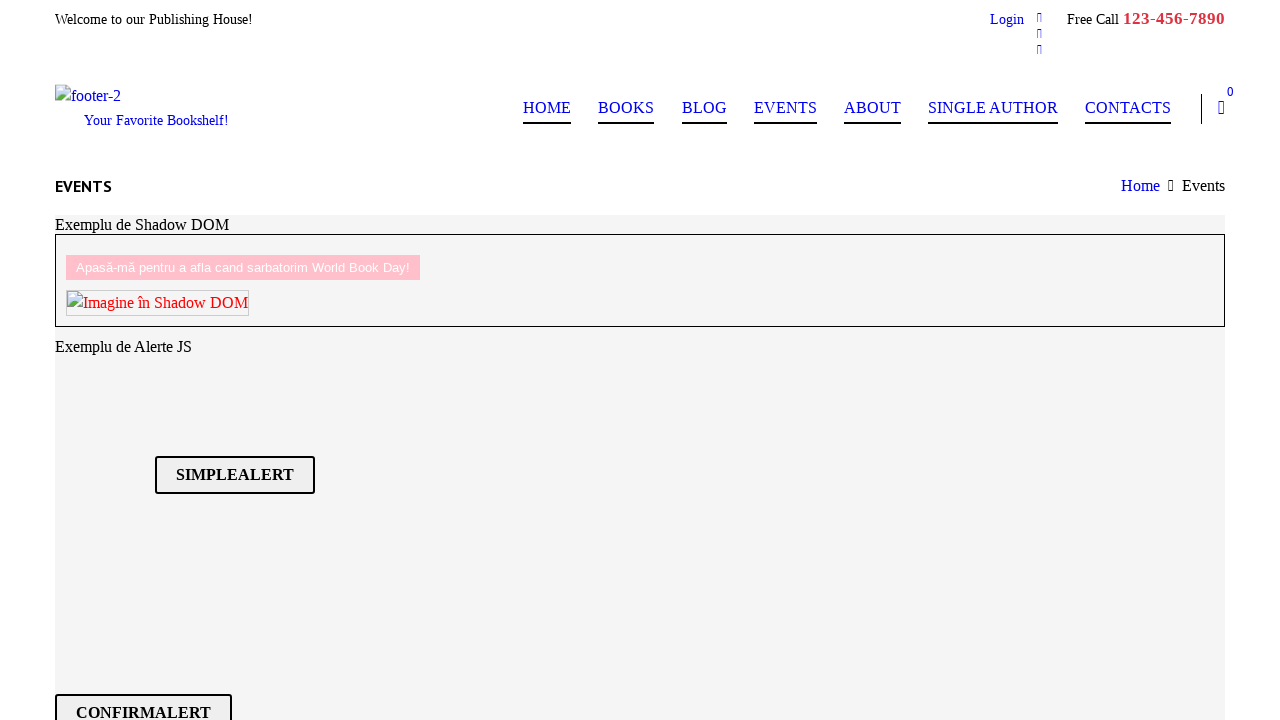

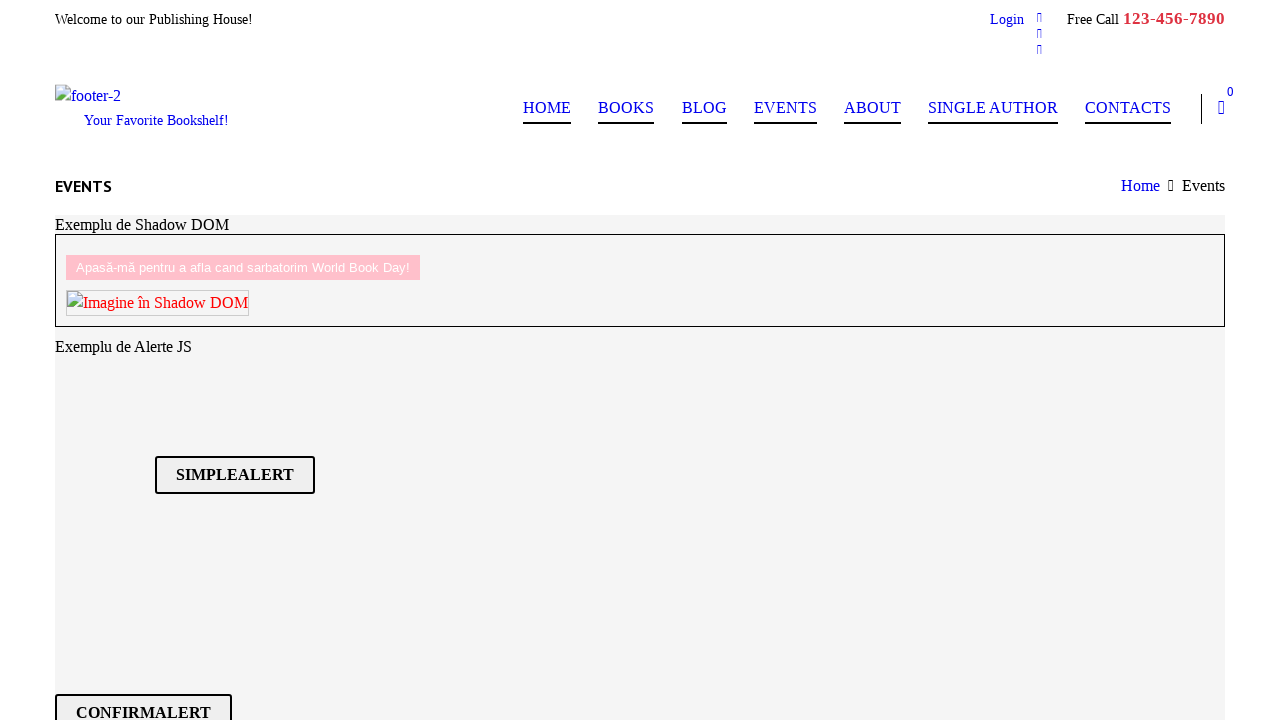